Solves a math captcha by extracting a value from an image attribute, calculating the result, and submitting the form with checkbox selections

Starting URL: http://suninjuly.github.io/get_attribute.html

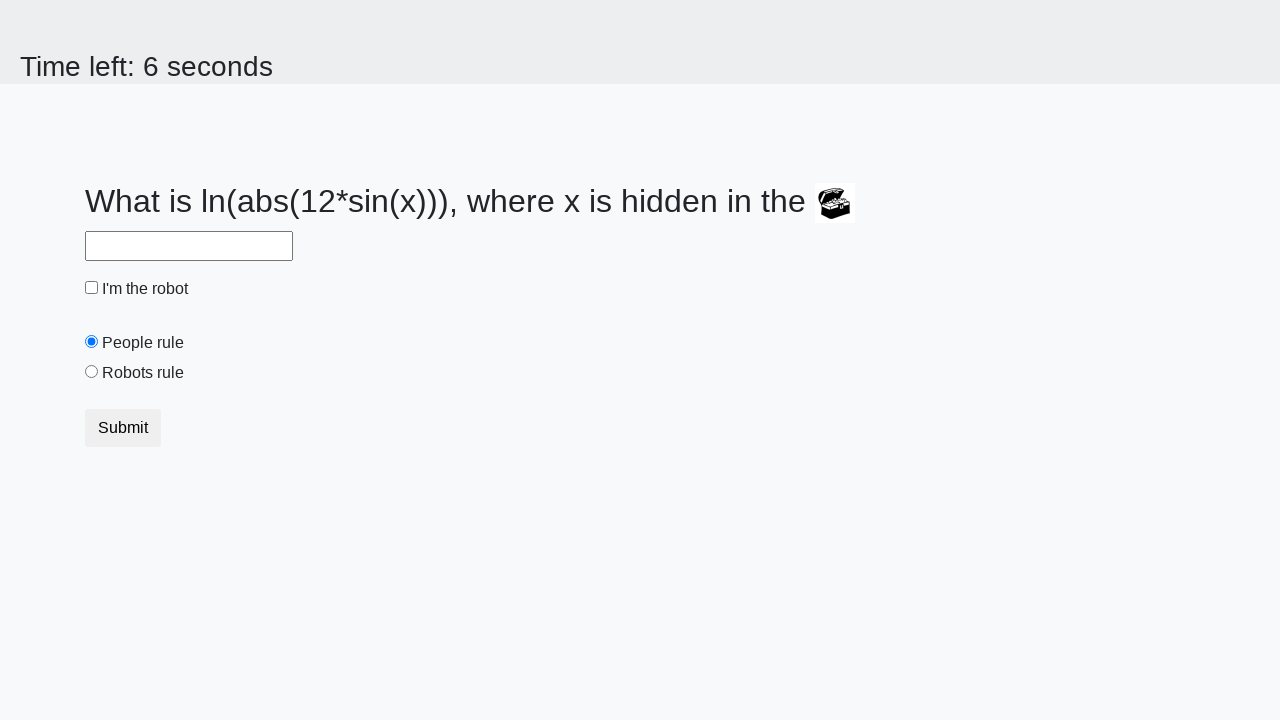

Located treasure image element
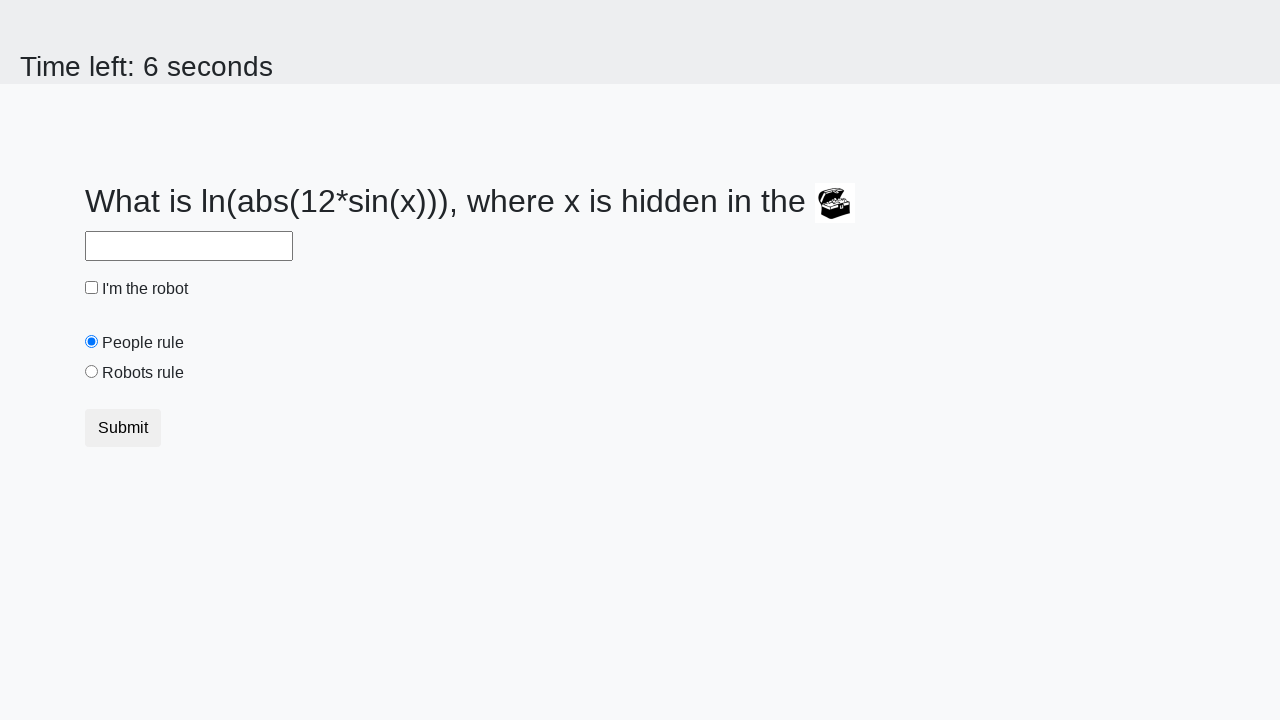

Extracted valuex attribute from image: 534
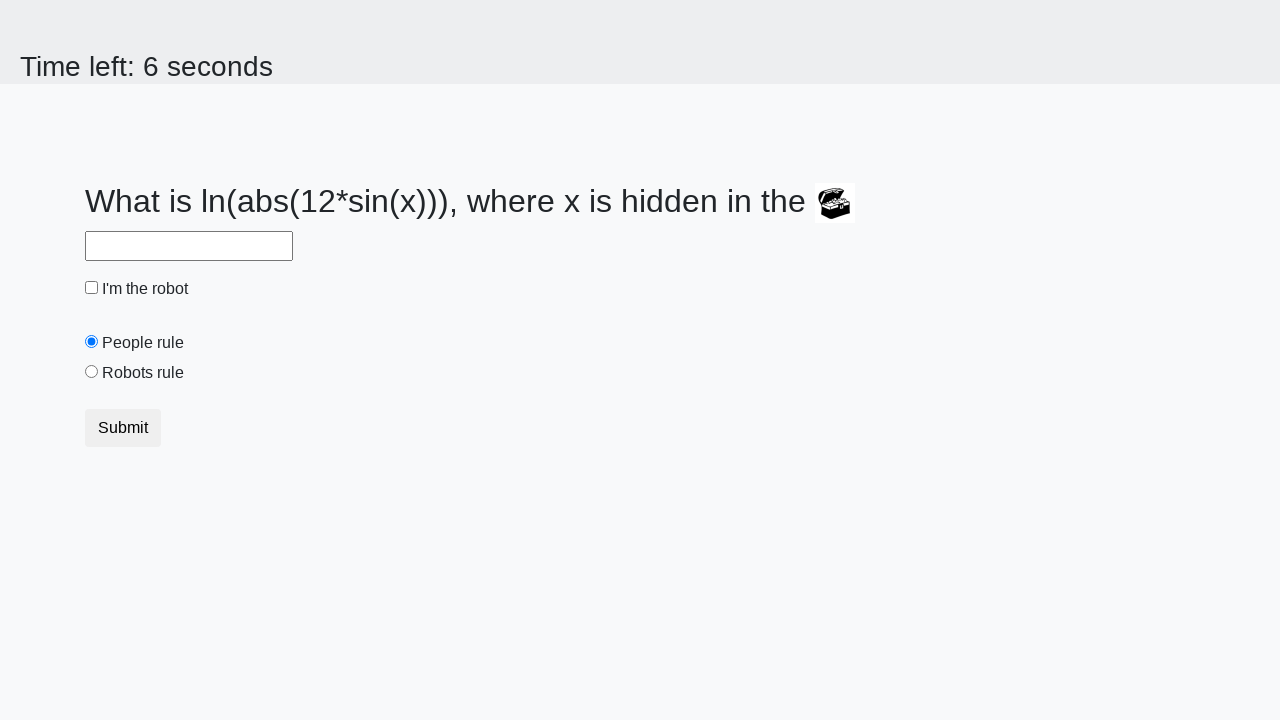

Calculated math captcha result: -0.16451482585621785
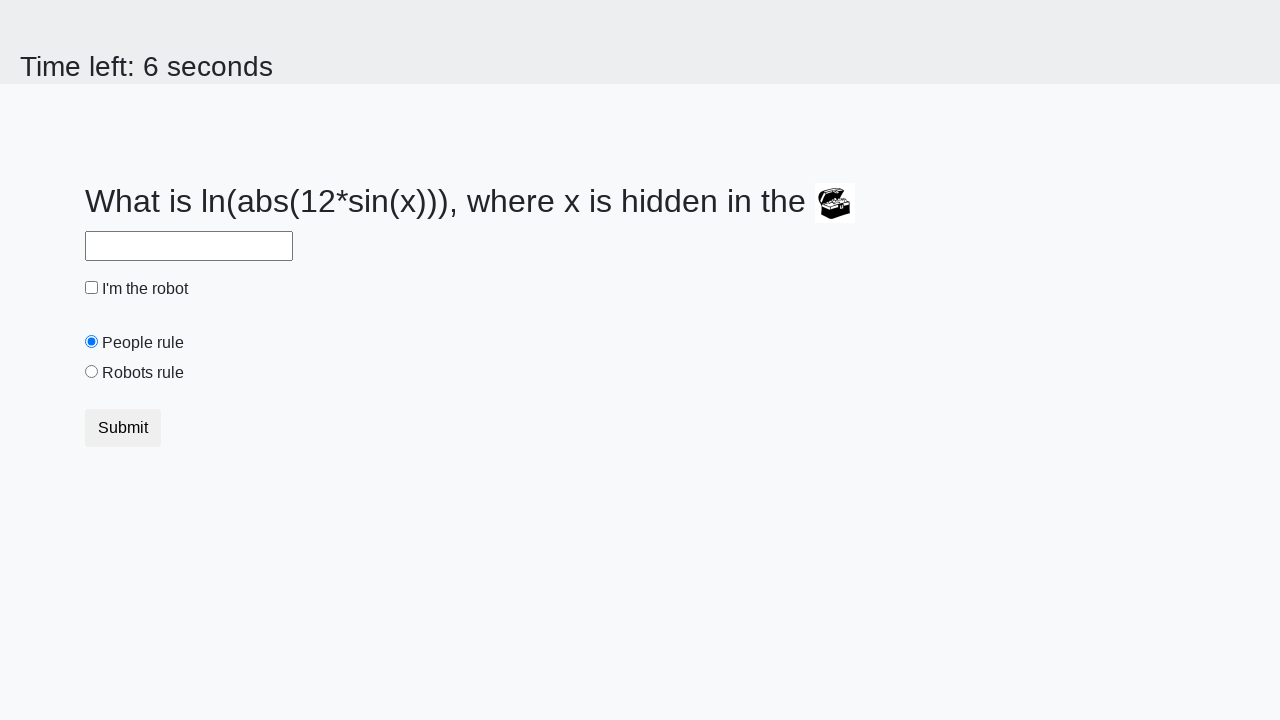

Filled answer field with calculated value on #answer
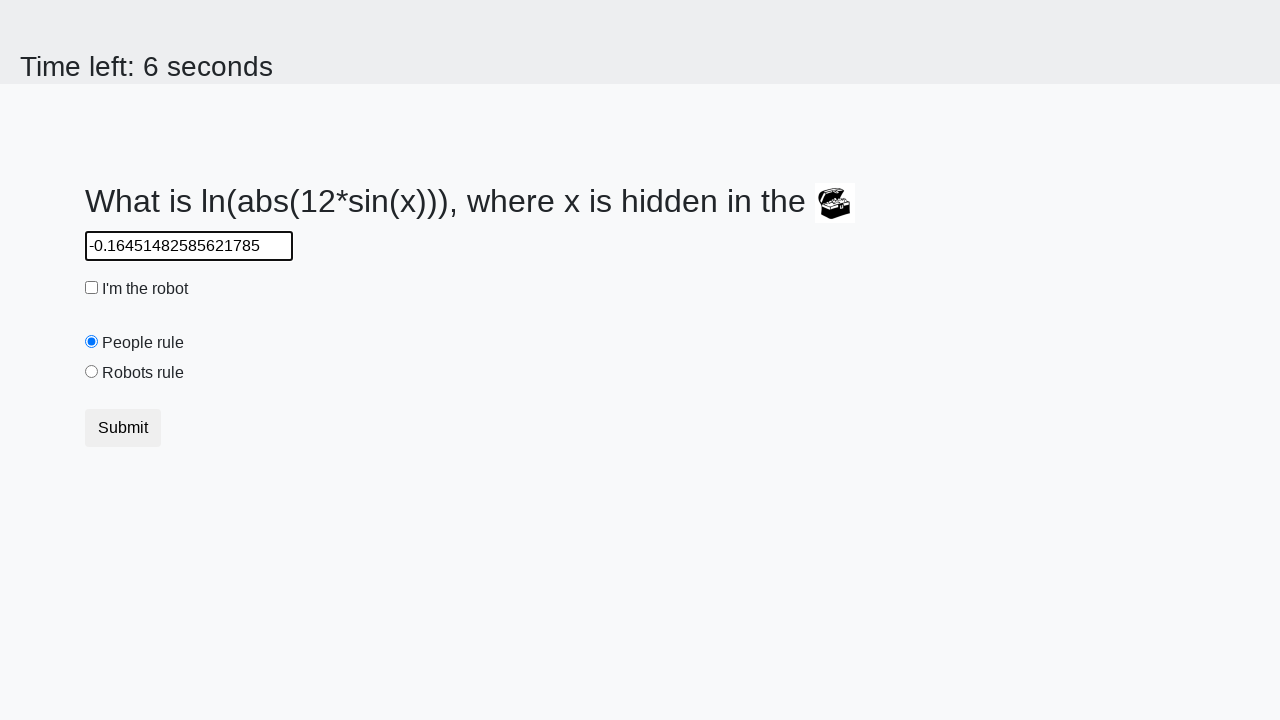

Checked the robot checkbox at (92, 288) on #robotCheckbox
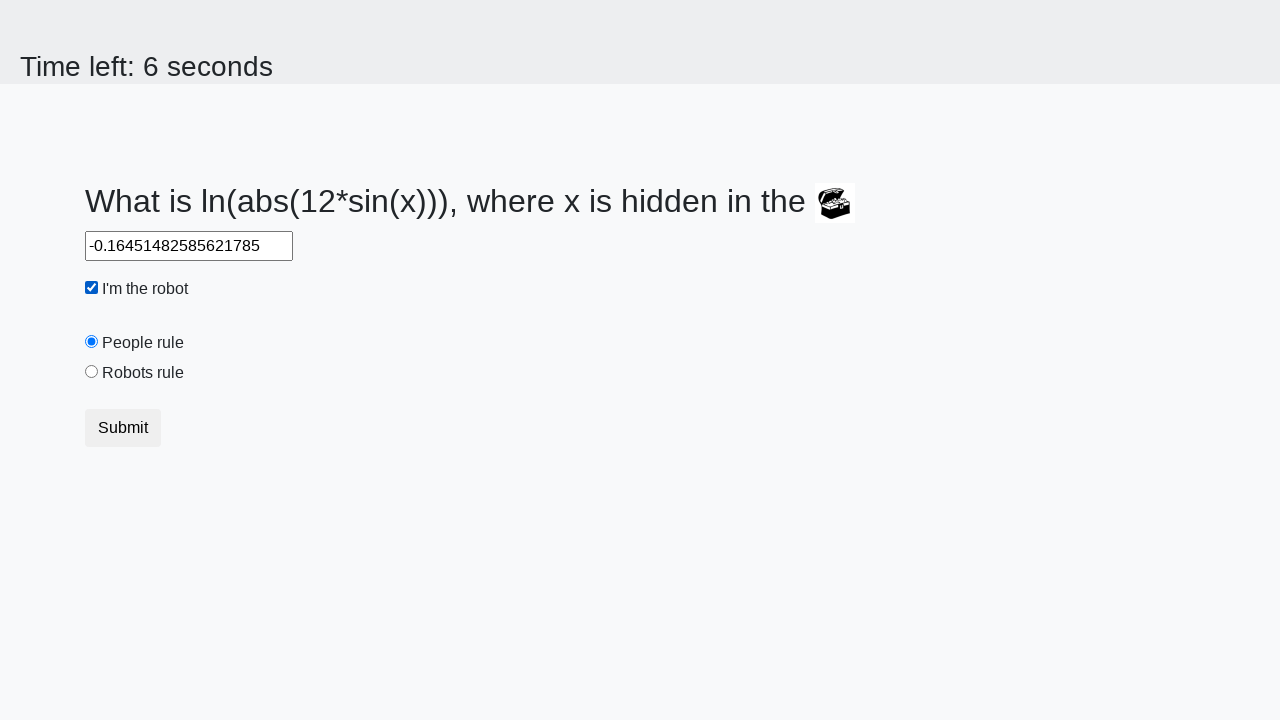

Selected the robots rule radio button at (92, 372) on #robotsRule
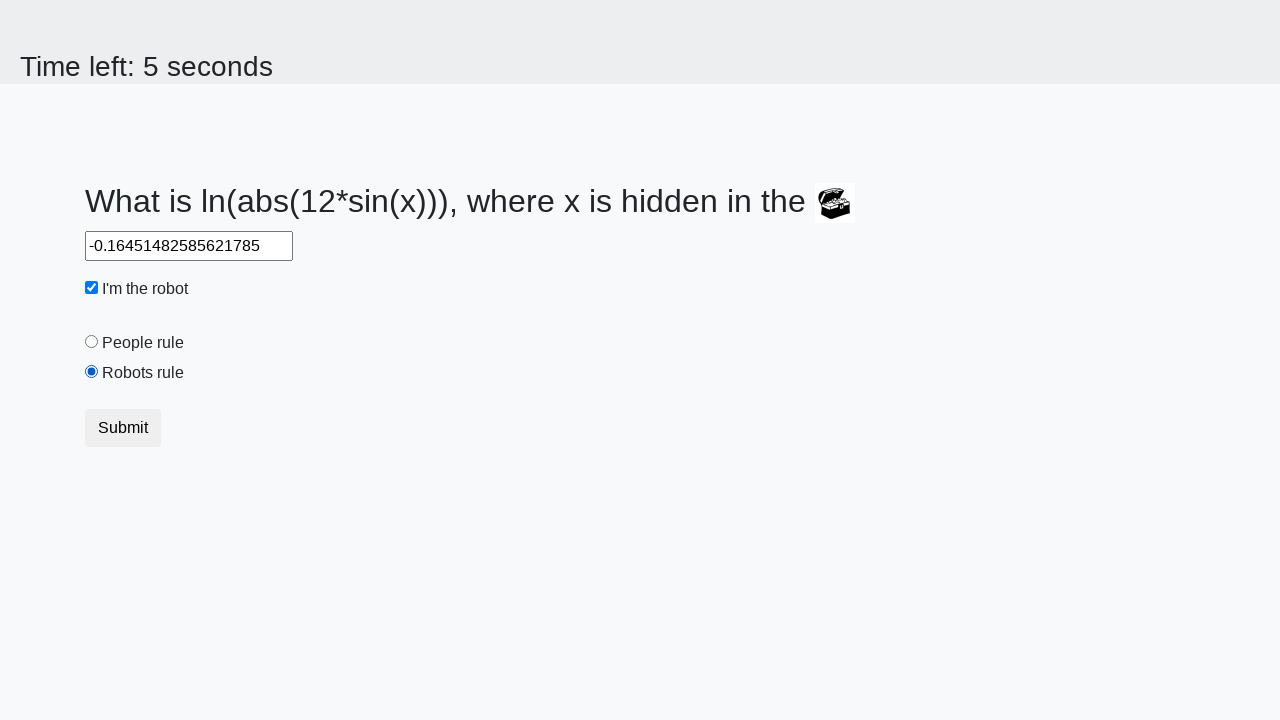

Submitted the form at (123, 428) on .btn
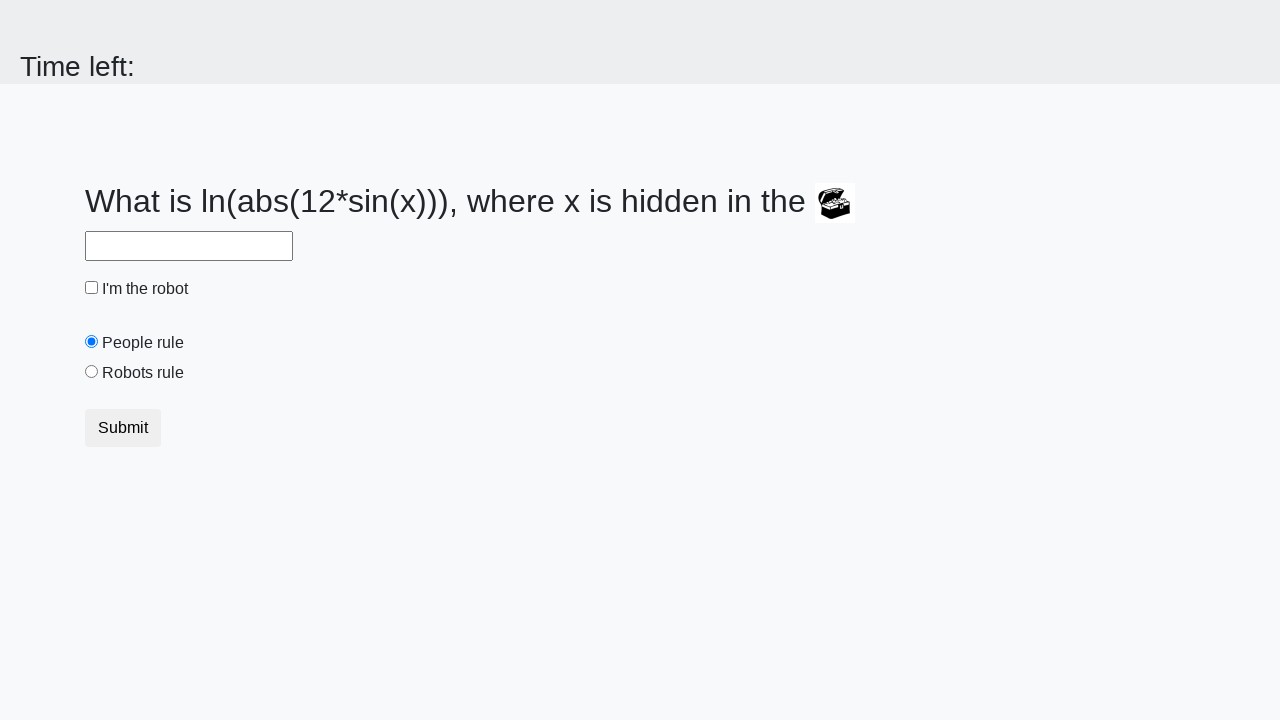

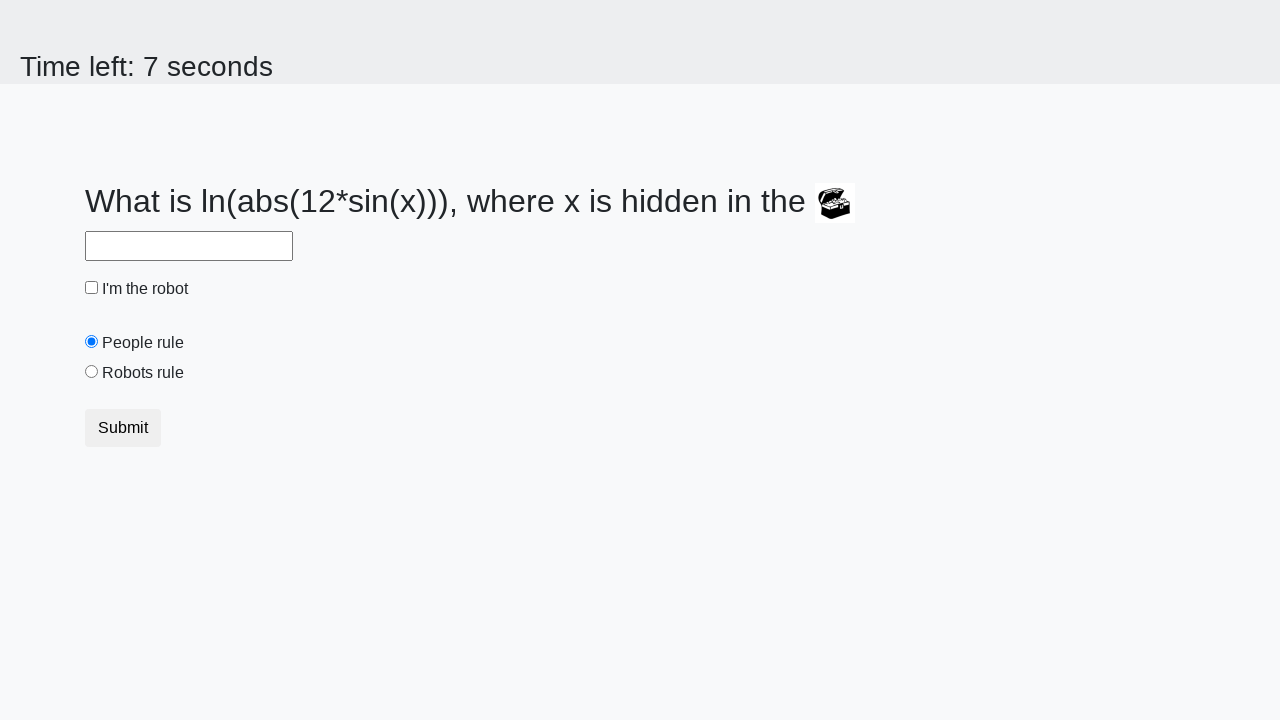